Tests various button properties and interactions on a demo page, including clicking a button, checking if buttons are enabled, and verifying button positions and styles

Starting URL: https://leafground.com/button.xhtml

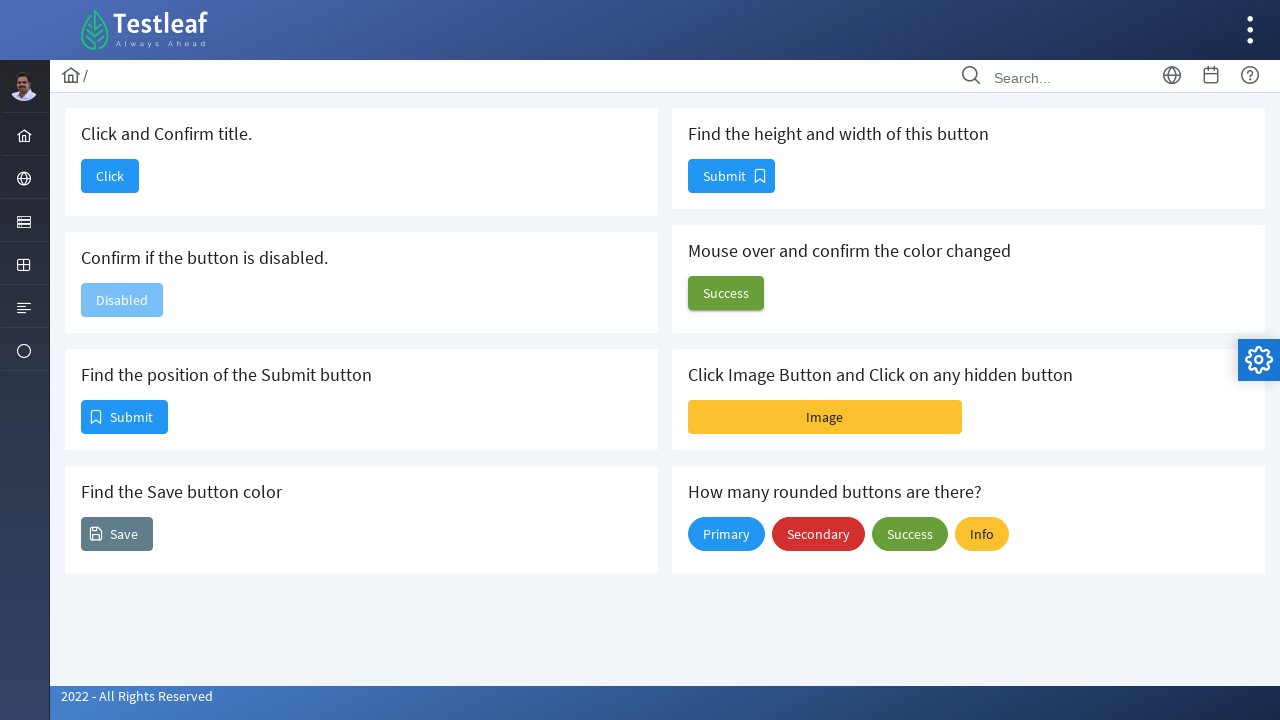

Clicked the first button on the demo page at (110, 176) on (//span[@class='ui-button-text ui-c'])[1]
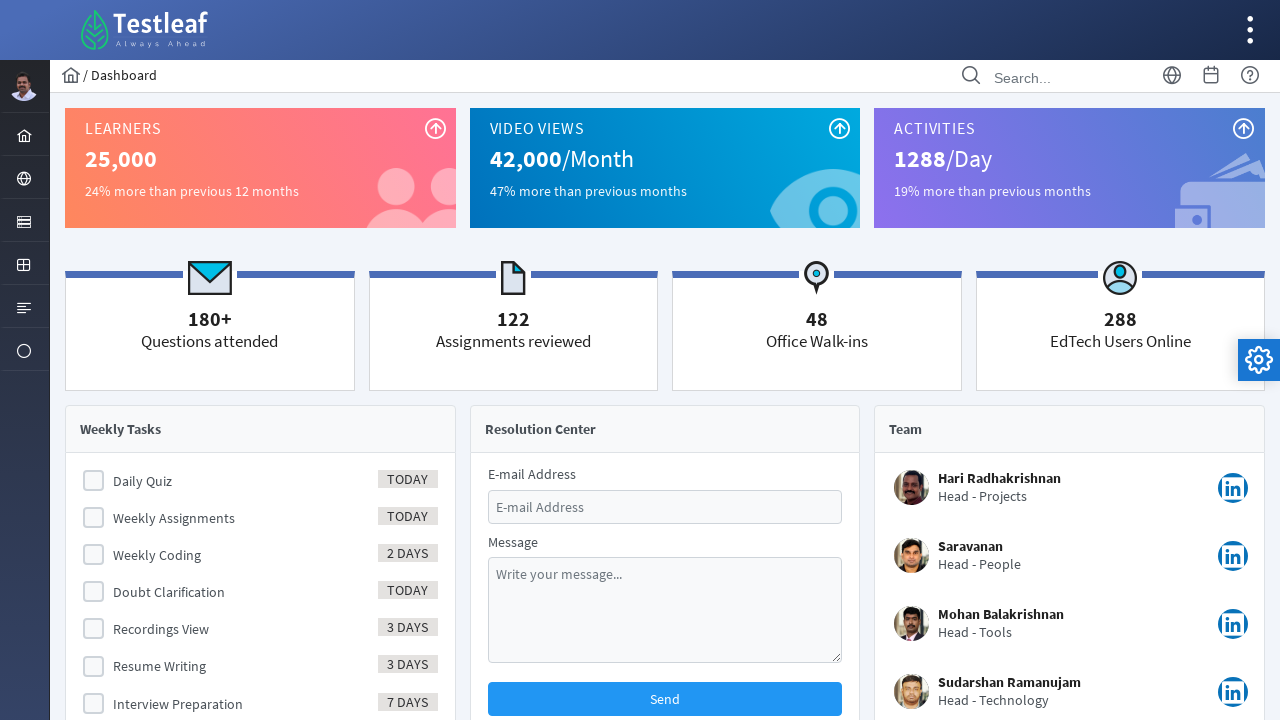

Navigated back to the button page
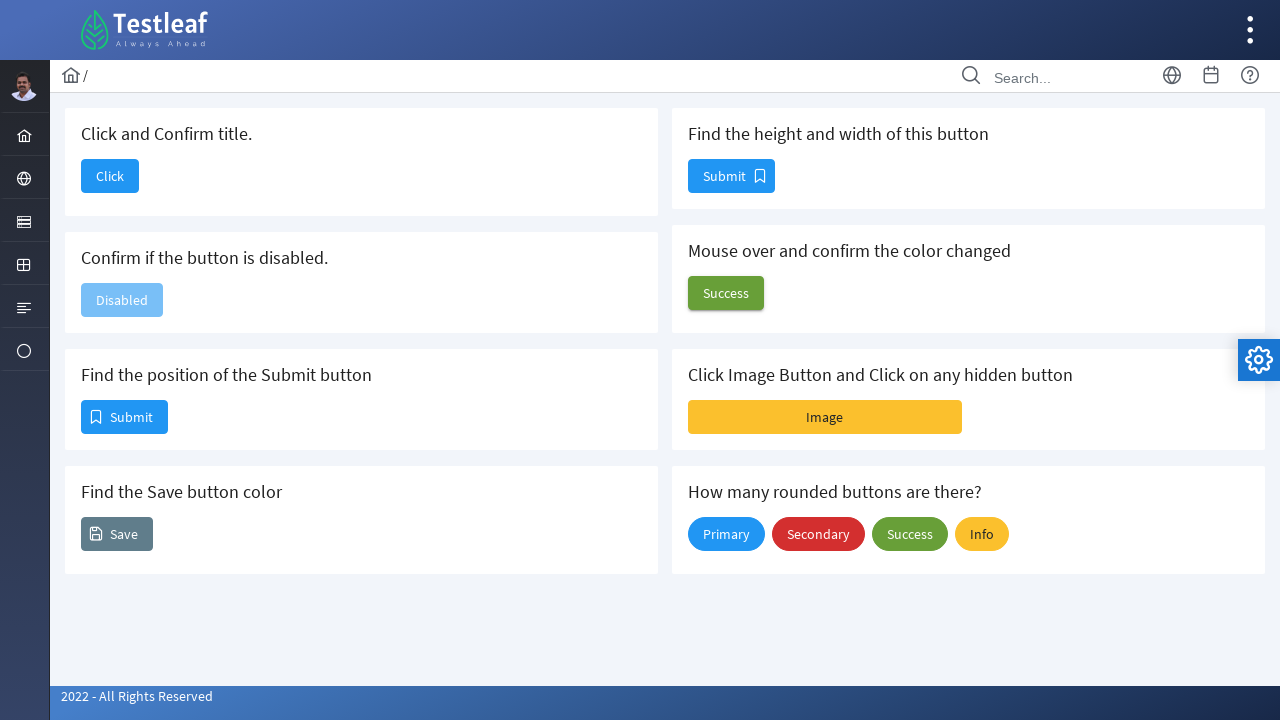

Page loaded and DOM content ready
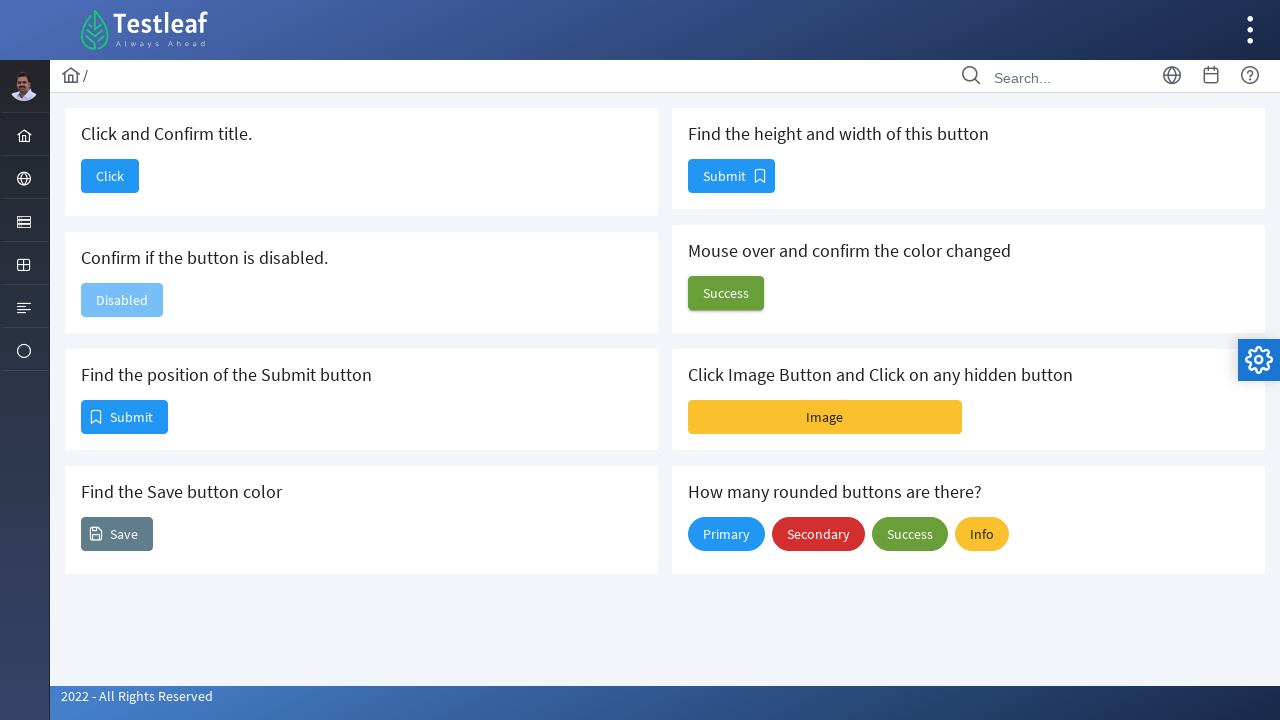

Checked if second button is enabled: False
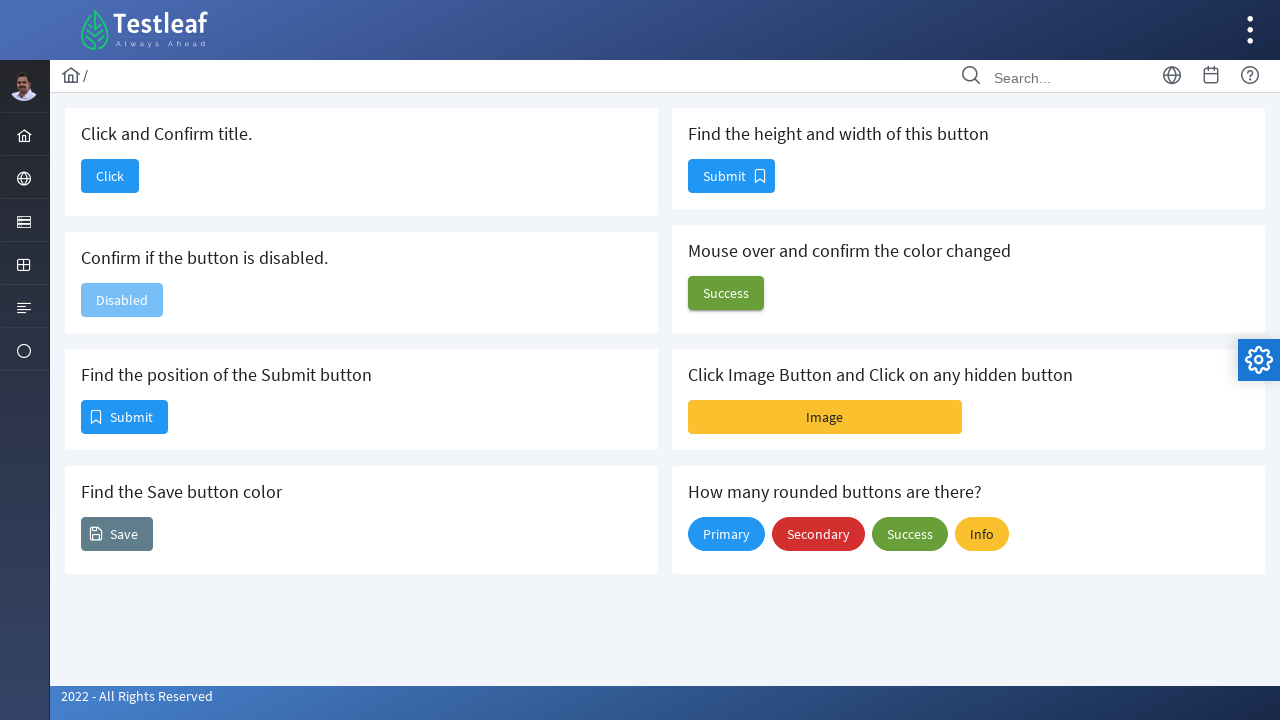

Retrieved position of third button: x=82, y=401
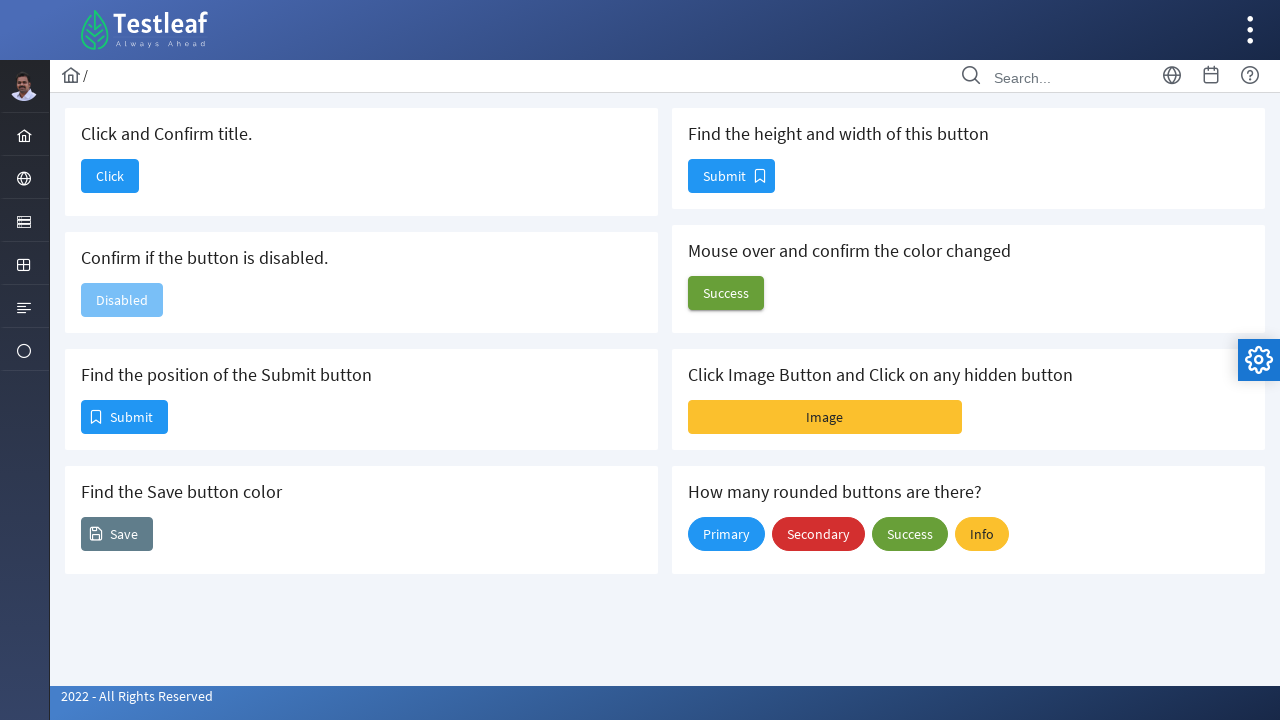

Retrieved background color of fourth button: rgba(0, 0, 0, 0)
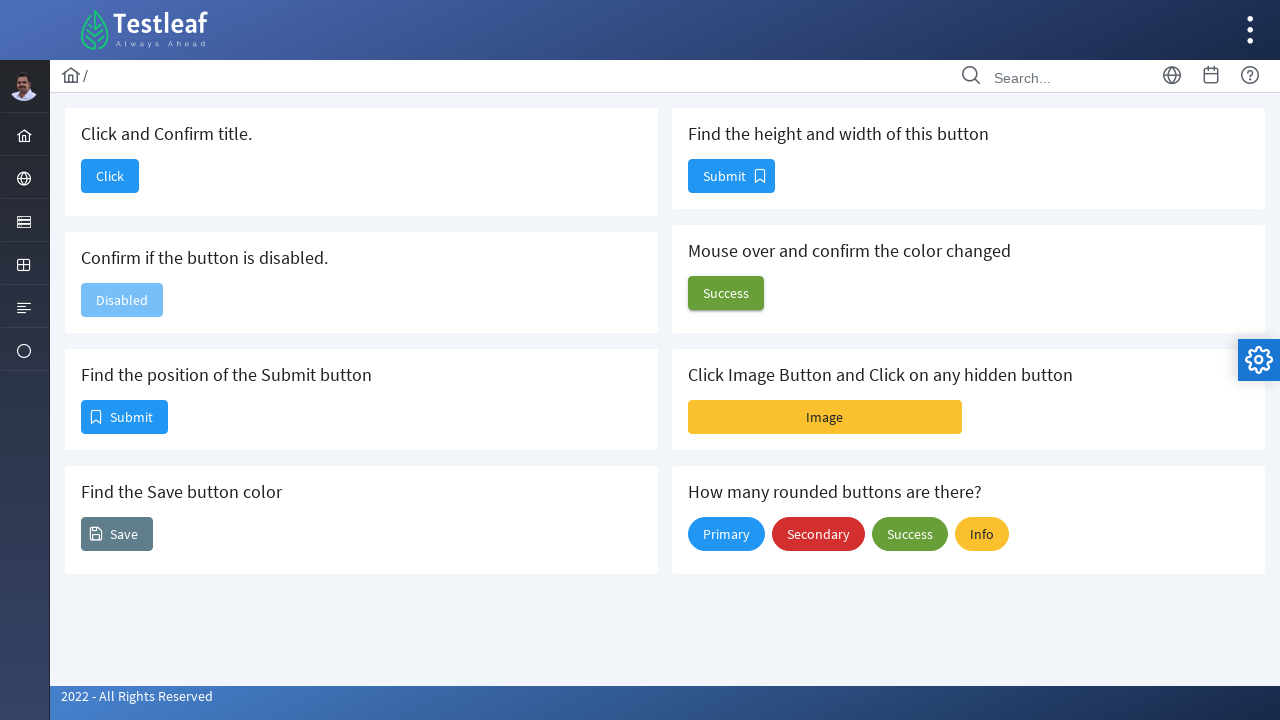

Retrieved size of fifth button: width=85, height=32
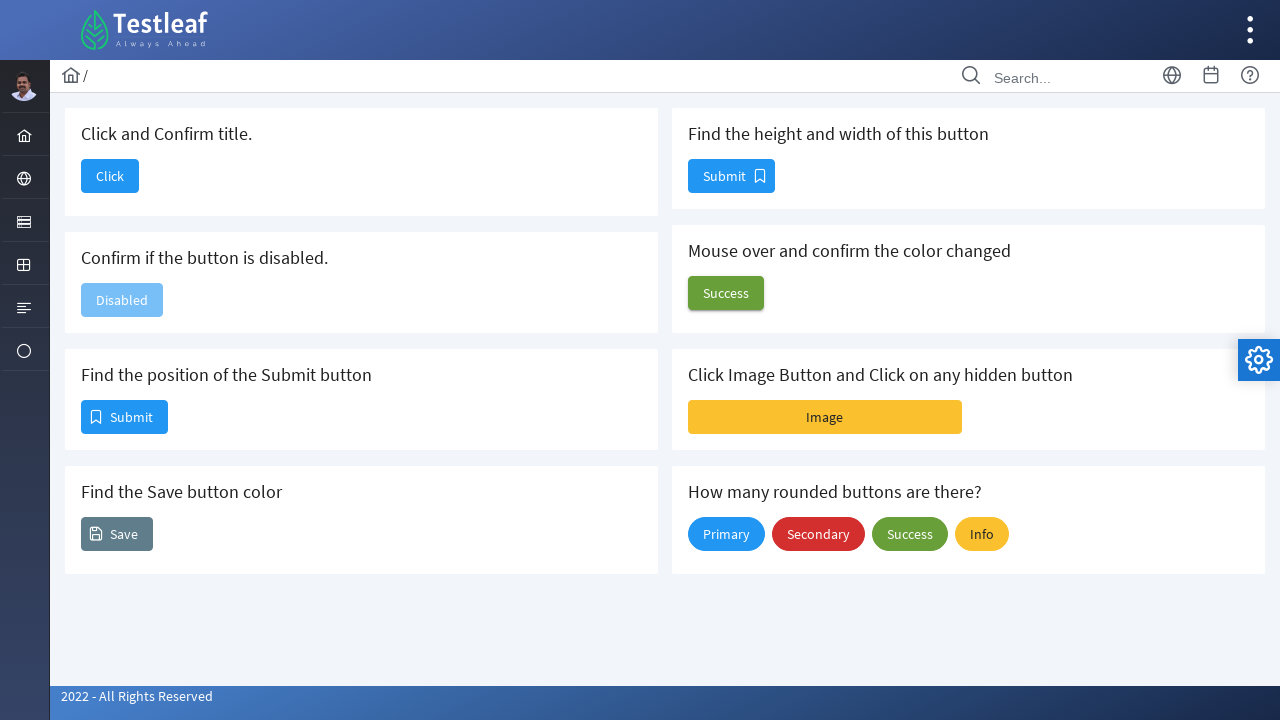

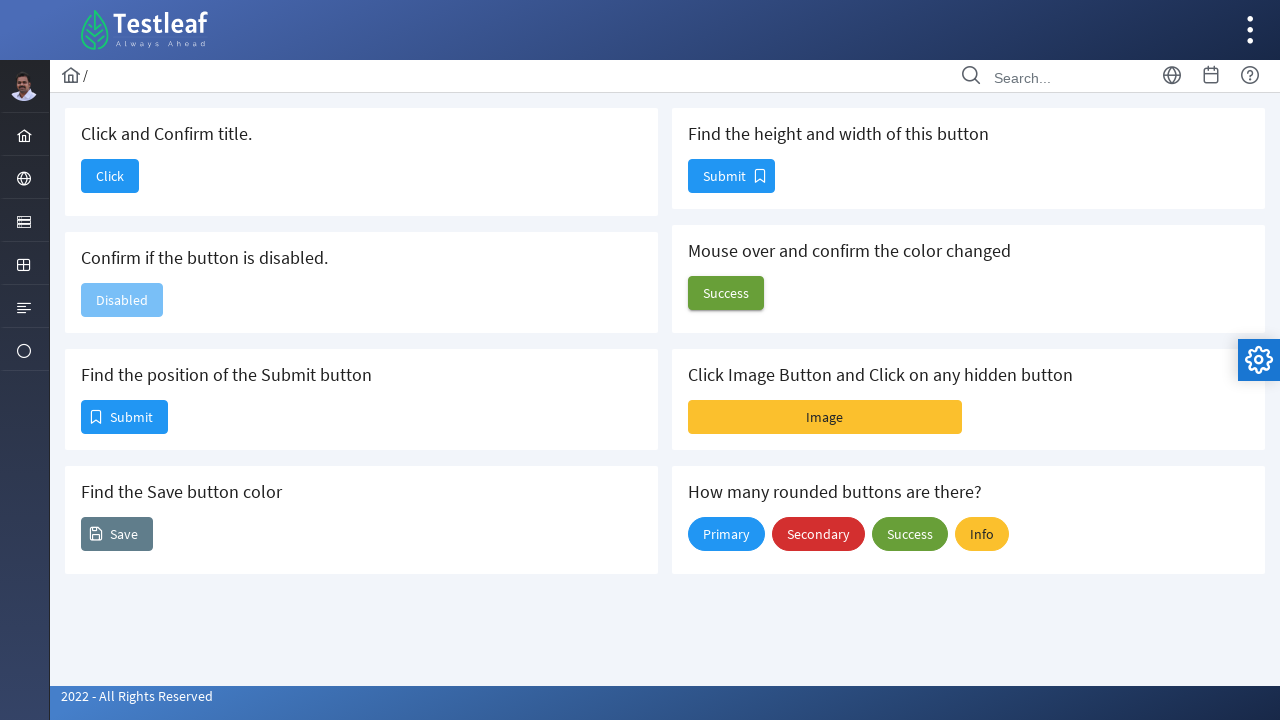